Tests selecting a radio button option for "No".

Starting URL: https://thefreerangetester.github.io/sandbox-automation-testing/

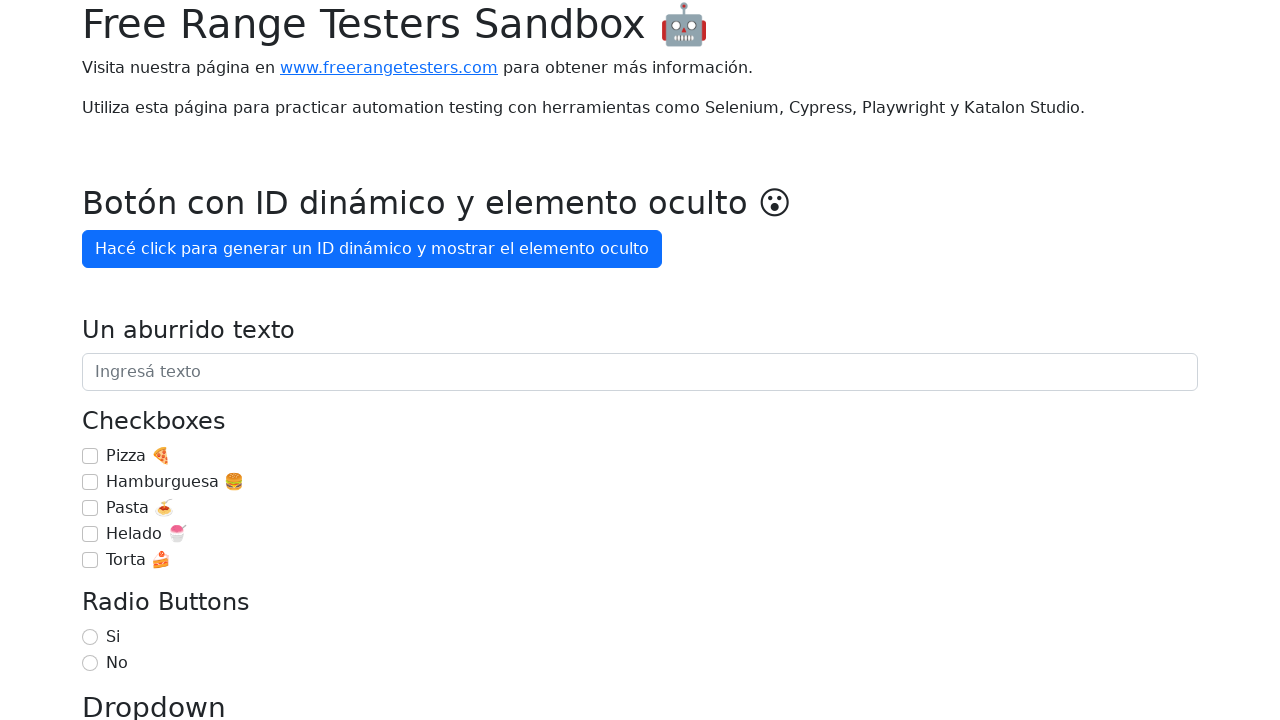

Selected 'No' radio button option at (90, 663) on internal:label="No"i
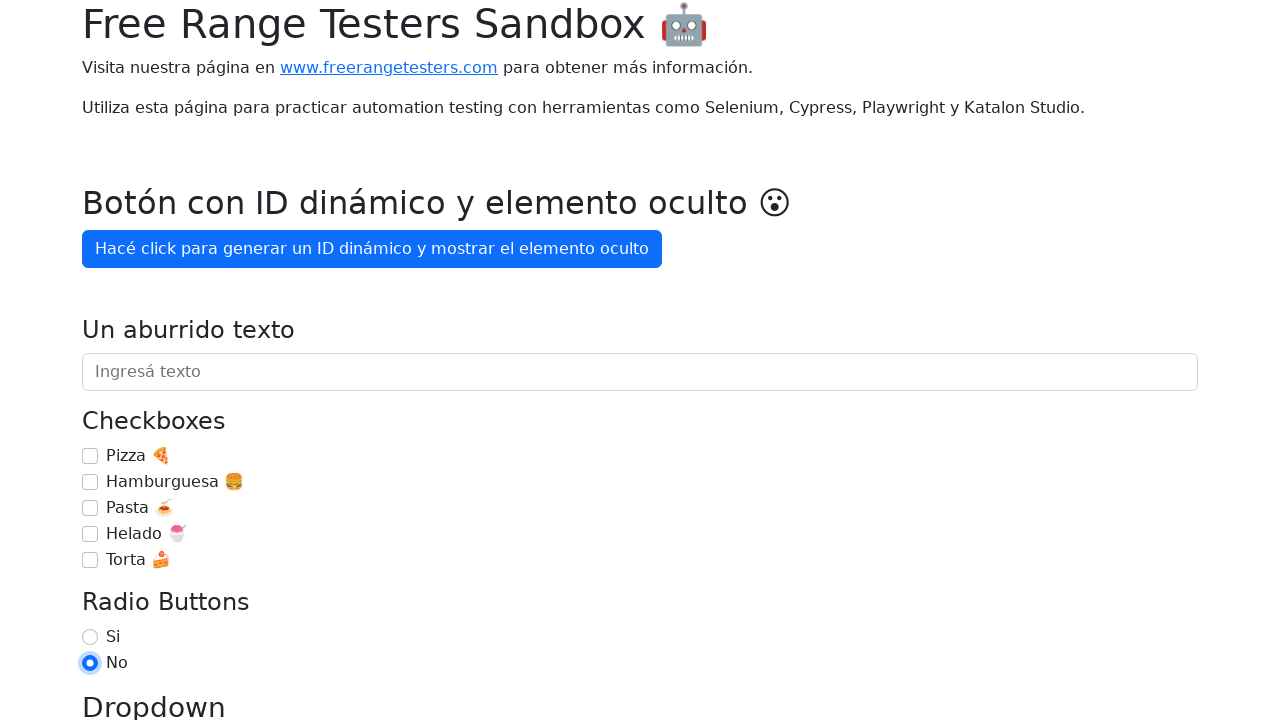

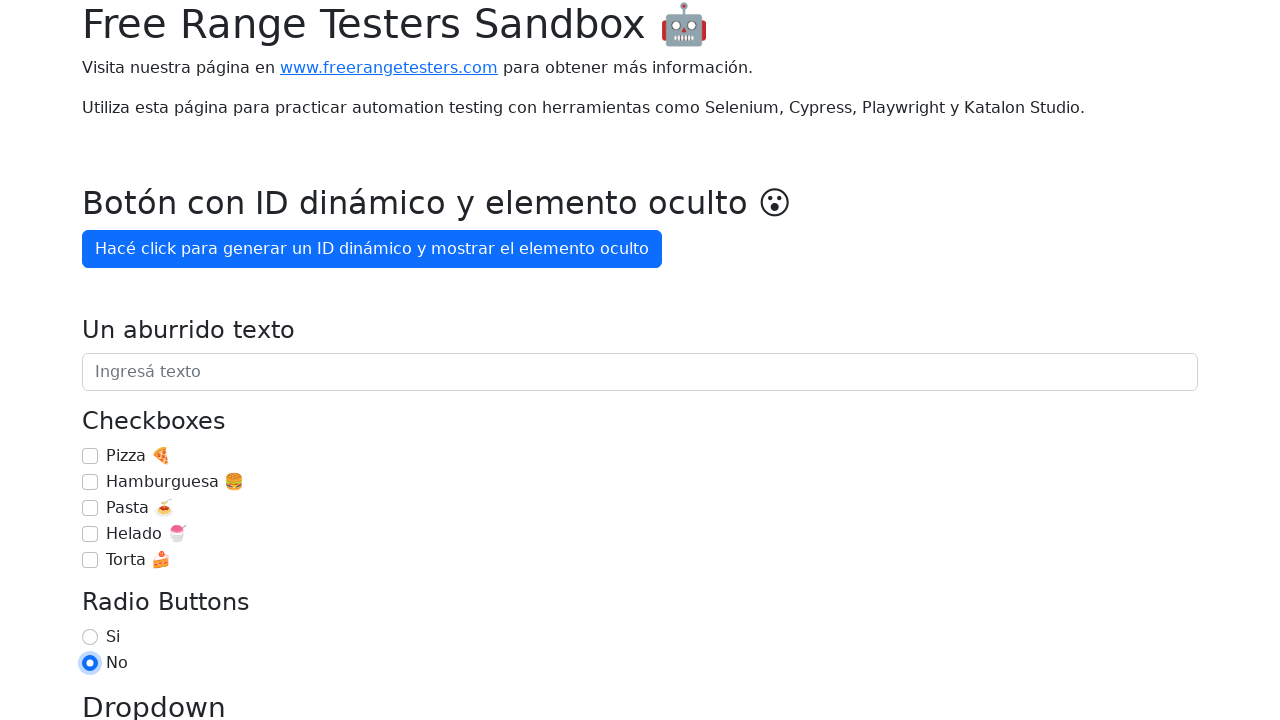